Tests JavaScript confirm dialog by clicking the confirm button and accepting it

Starting URL: https://the-internet.herokuapp.com/javascript_alerts

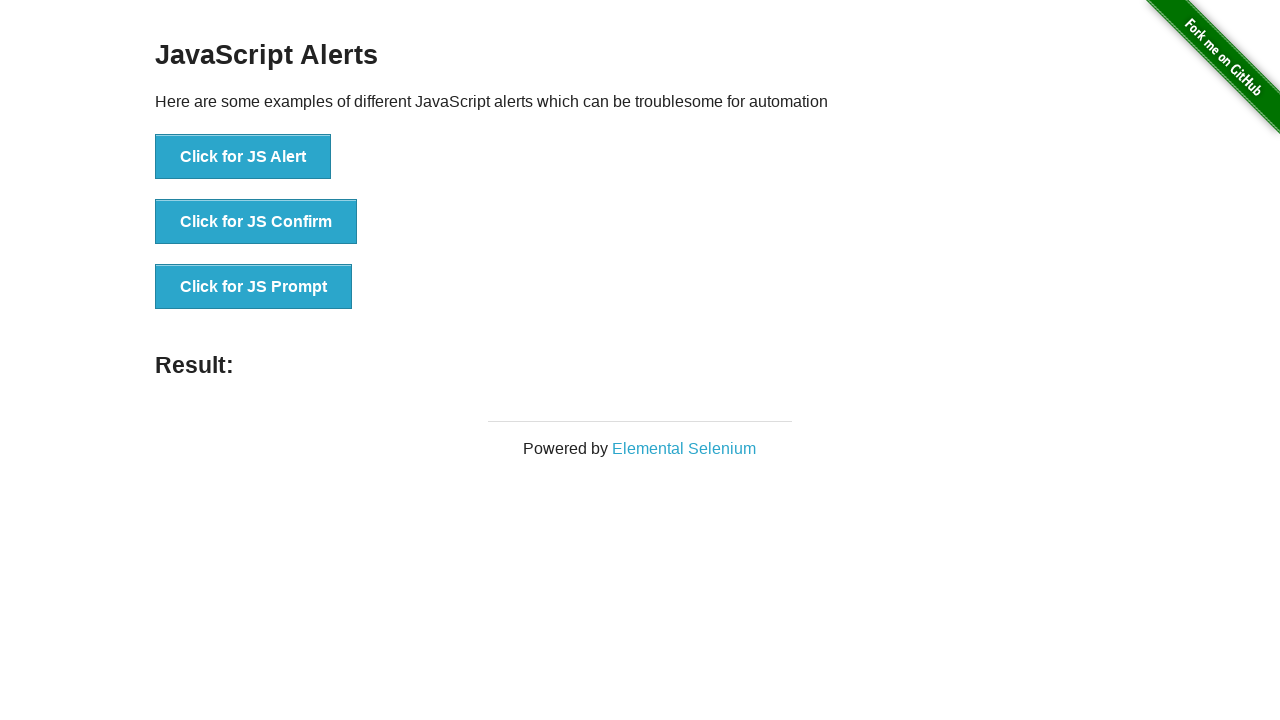

Clicked the JS Confirm button at (256, 222) on xpath=//li/button[contains(text(),'Click for JS Confirm')]
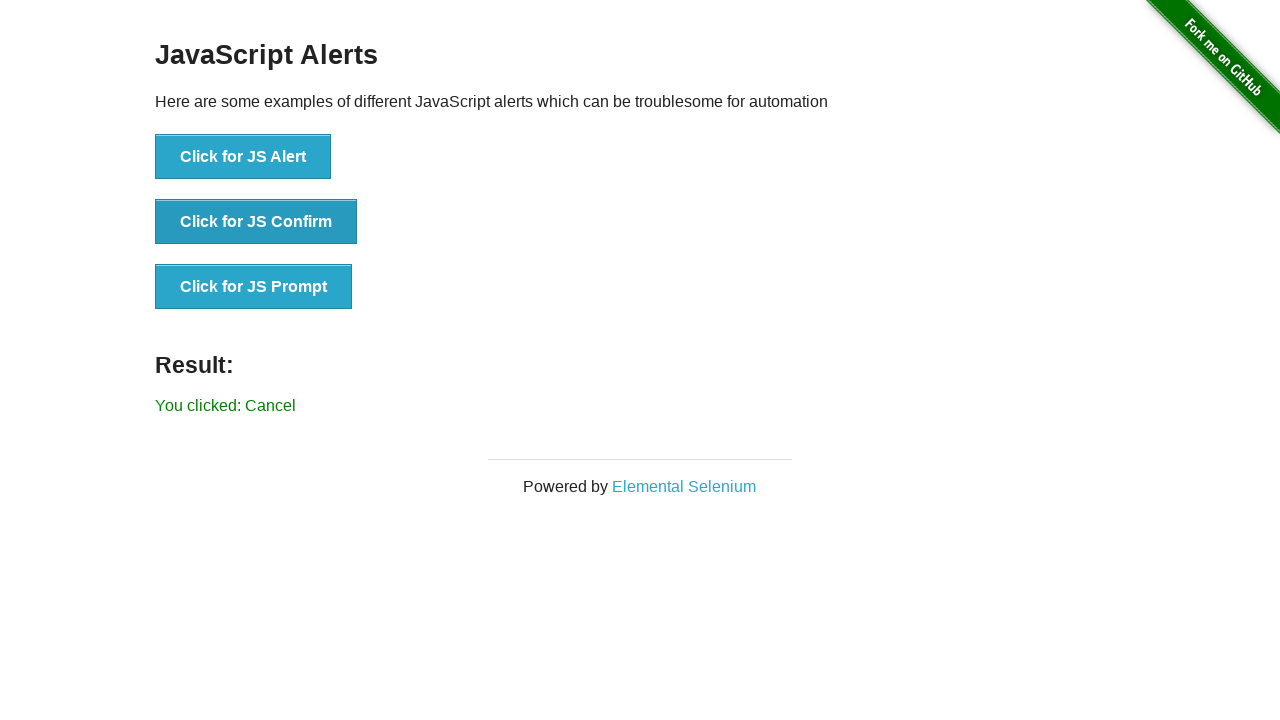

Registered dialog handler to accept confirm dialogs
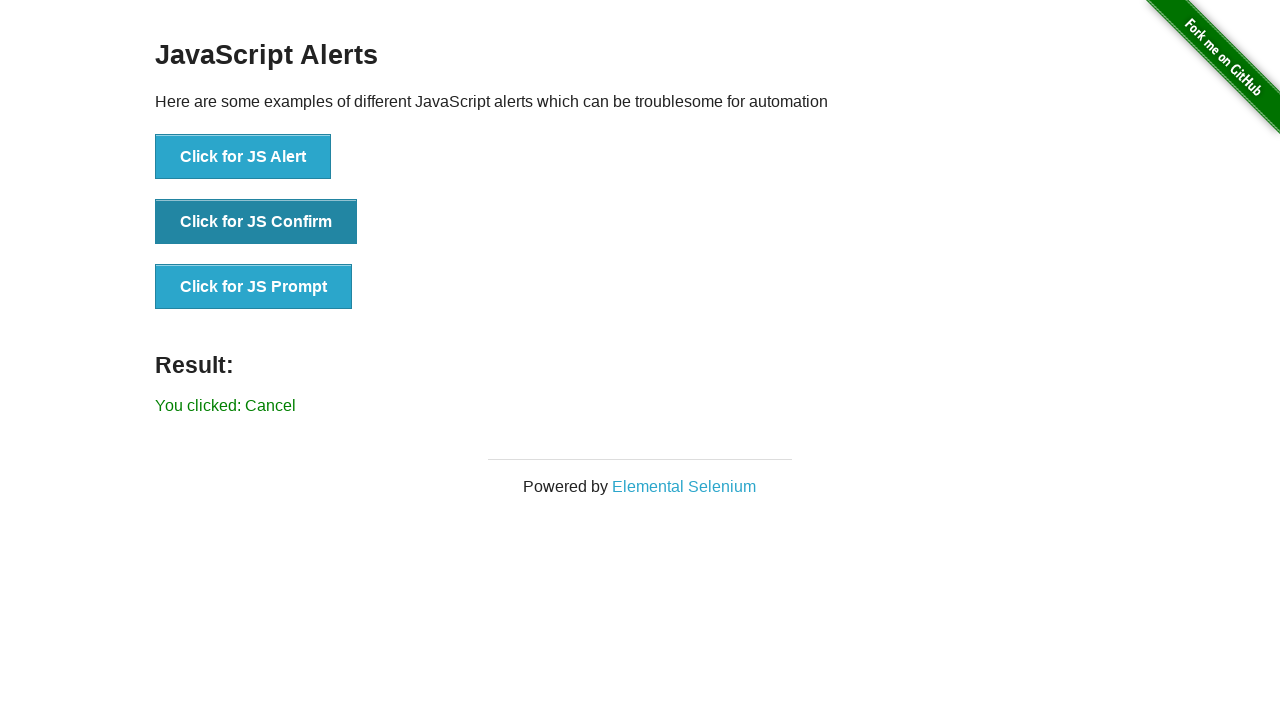

Clicked the JS Confirm button and accepted the confirmation dialog at (256, 222) on xpath=//li/button[contains(text(),'Click for JS Confirm')]
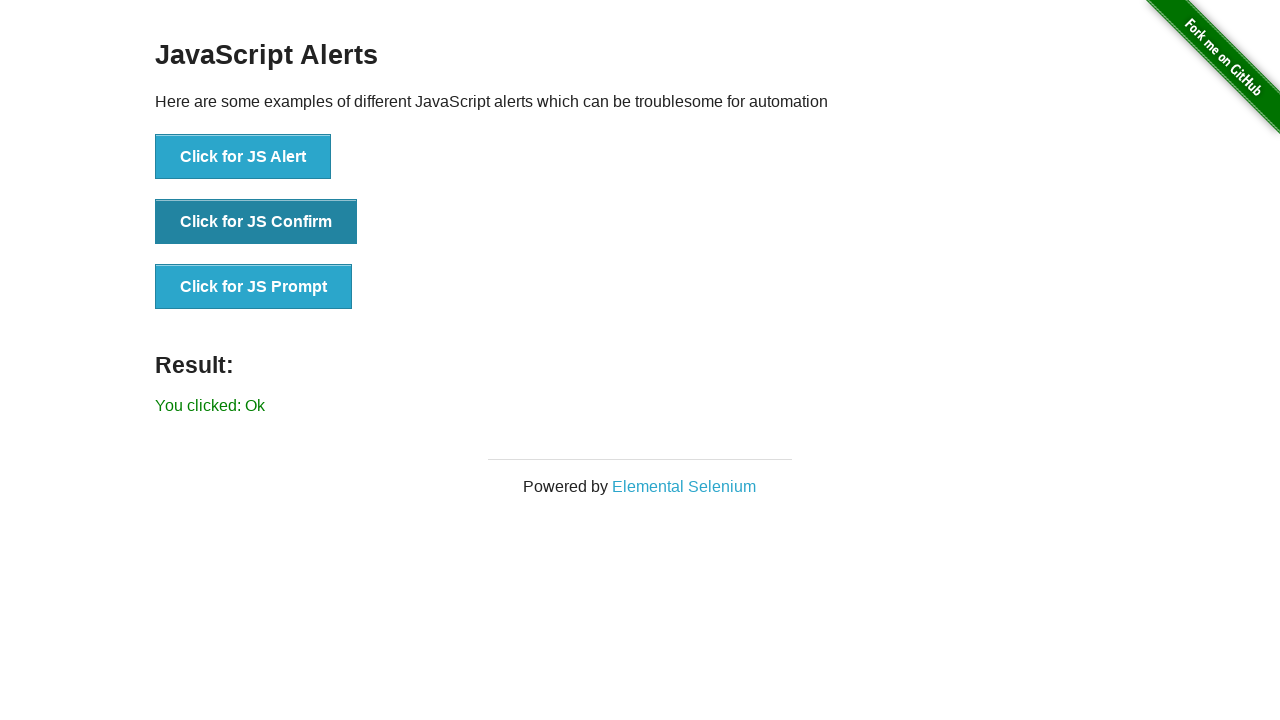

Verified the result message appeared after accepting the confirm dialog
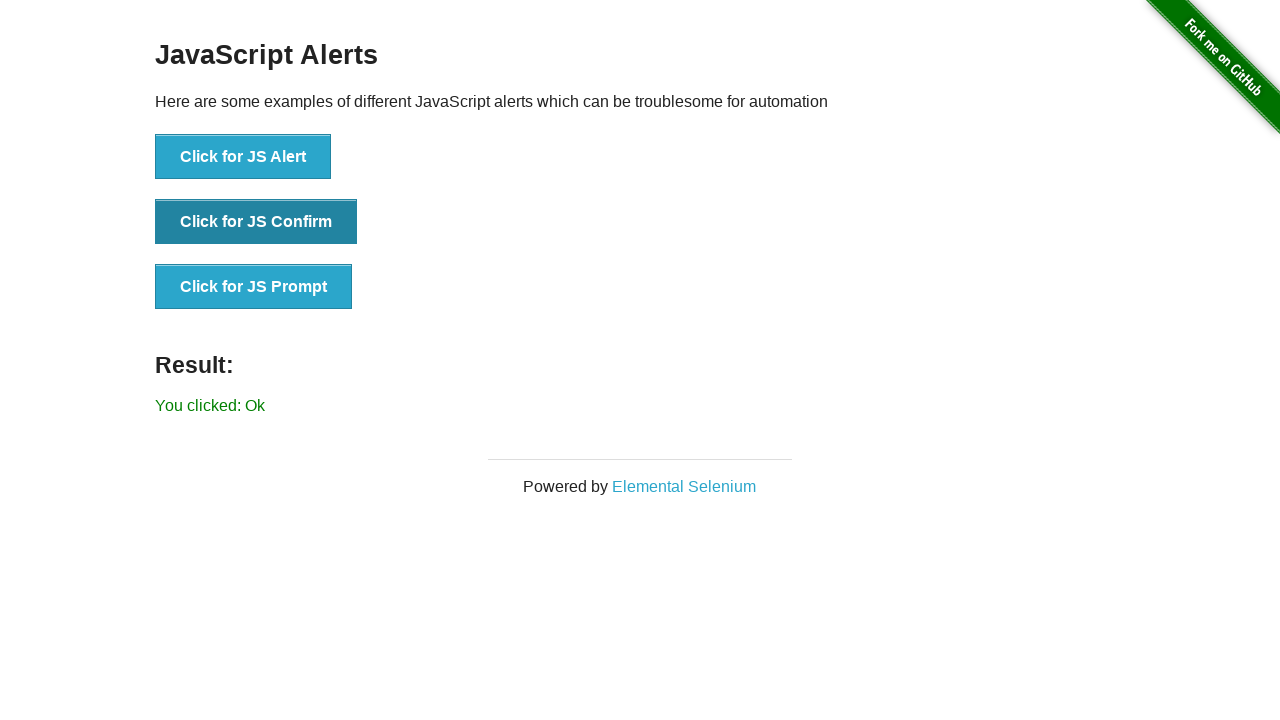

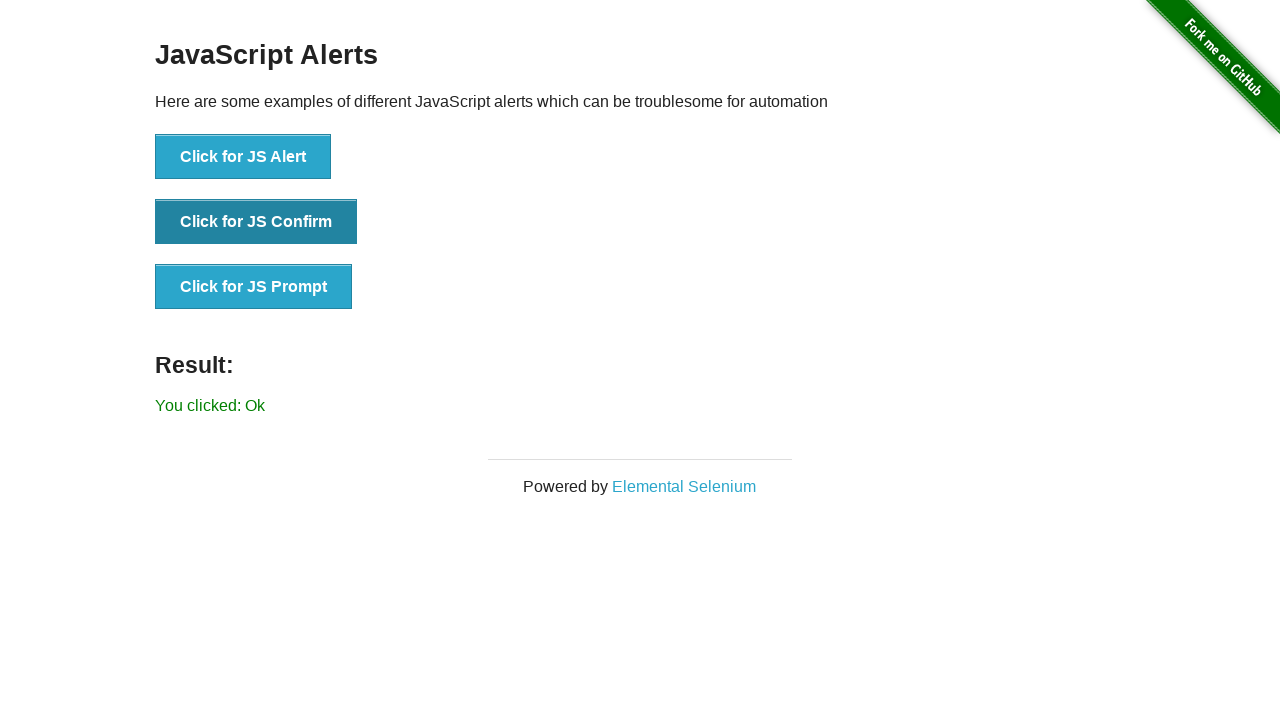